Tests a practice Angular form by clicking a checkbox, filling in email and name fields, and submitting the form to verify the alert message appears.

Starting URL: https://rahulshettyacademy.com/angularpractice/

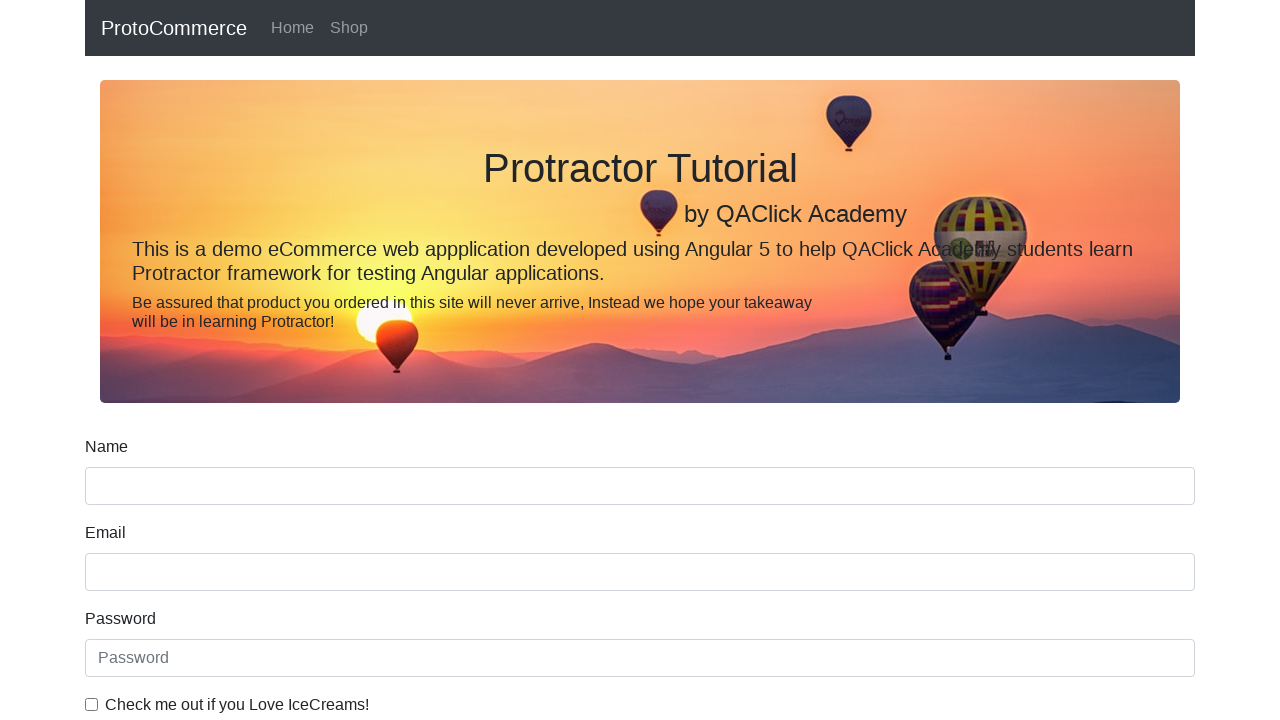

Clicked the checkbox to enable the form at (237, 705) on .form-check-label
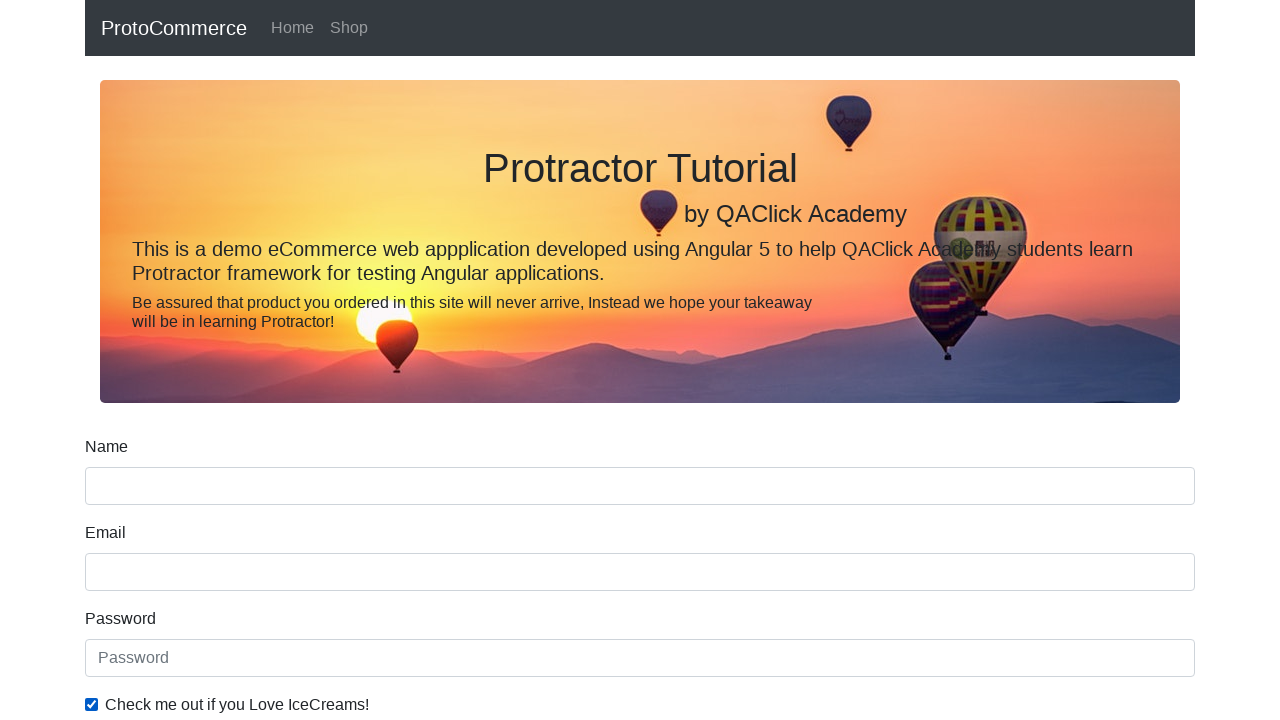

Filled email field with 'testuser87@yopmail.com' on input[name='email']
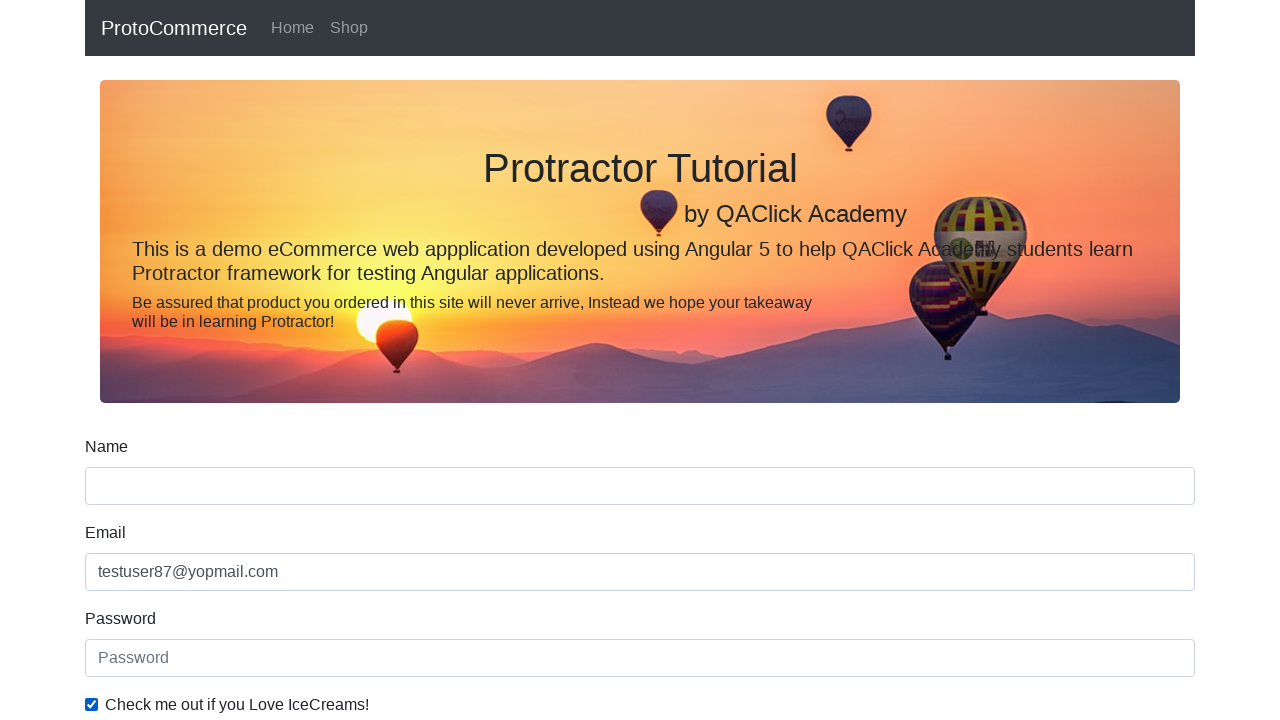

Filled name field with 'John Smith' on input[name='name']
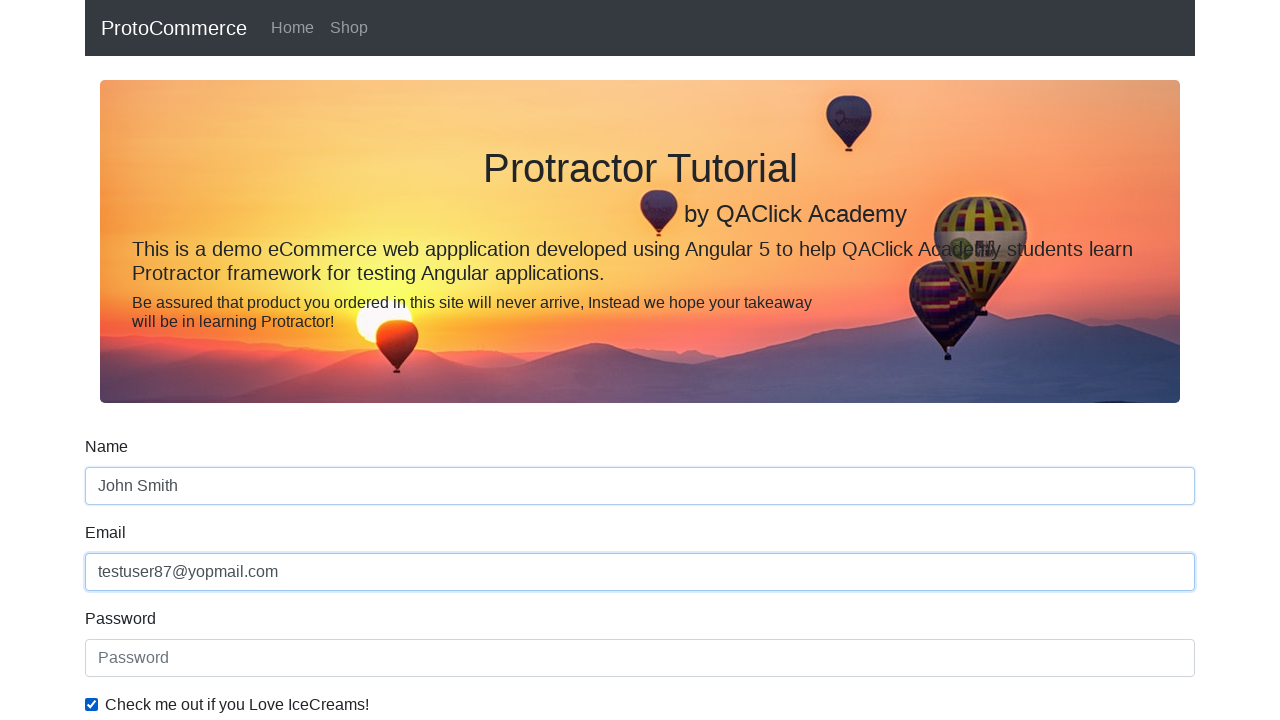

Clicked submit button to submit the form at (123, 491) on input[type='submit']
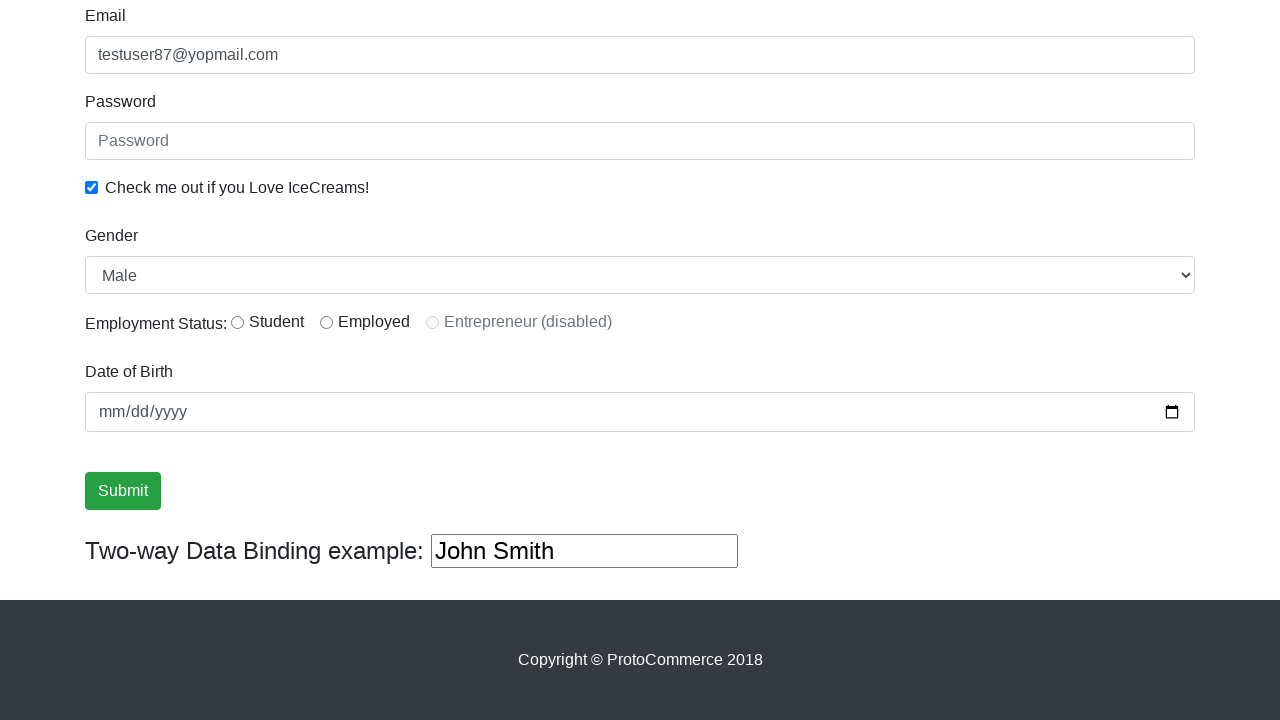

Alert message appeared confirming form submission
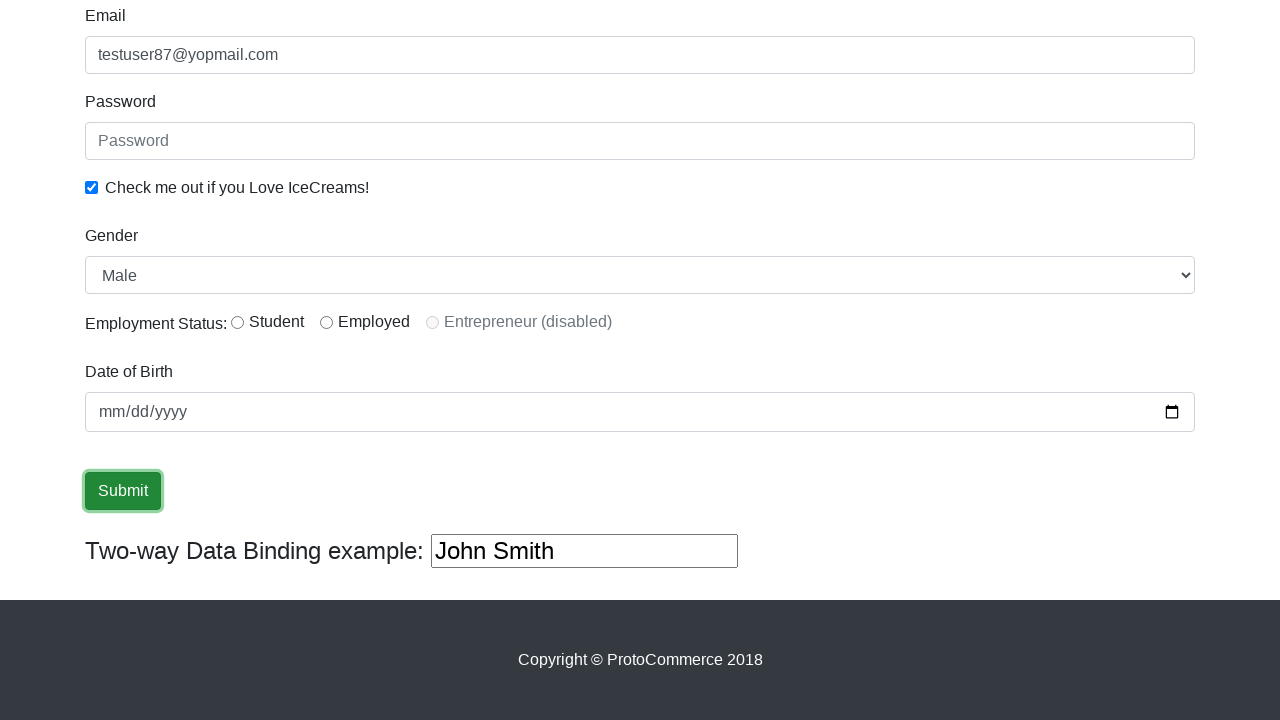

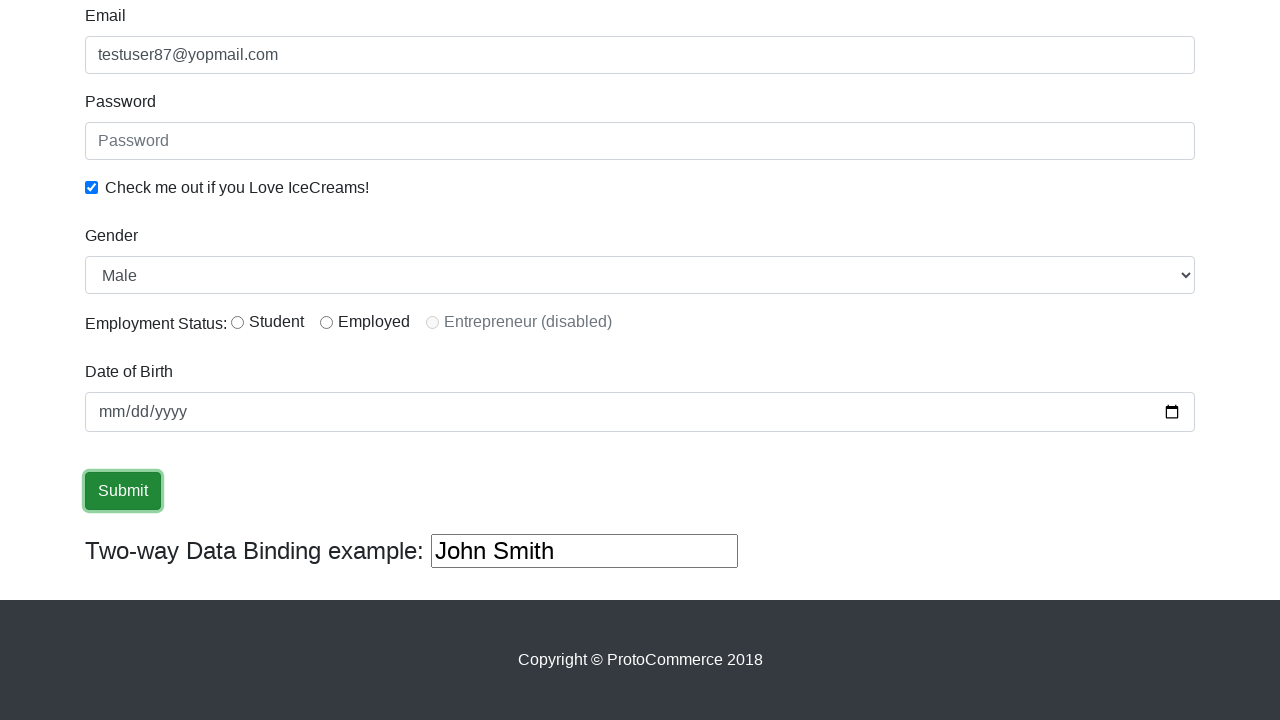